Navigates to a page with a country dropdown and interacts with the dropdown to verify its contents are accessible

Starting URL: https://omrbranch.com/apitestingtraininginchennaiomr

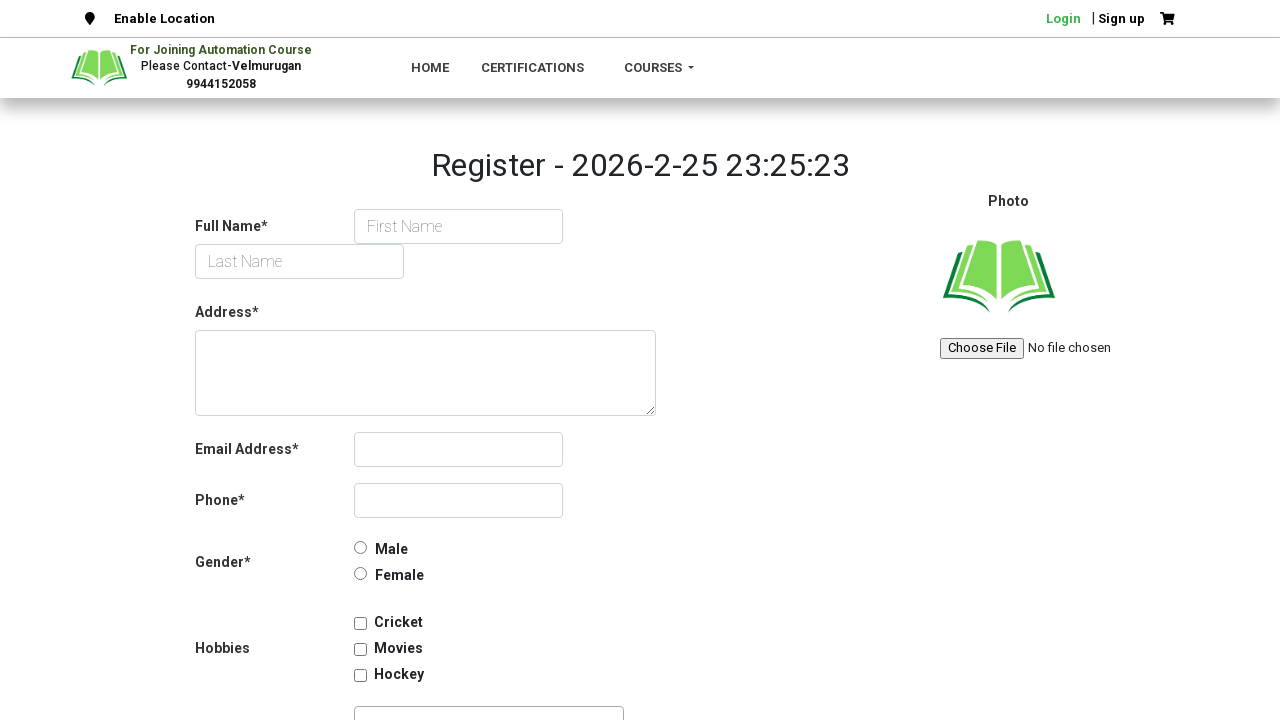

Waited for country dropdown to be present
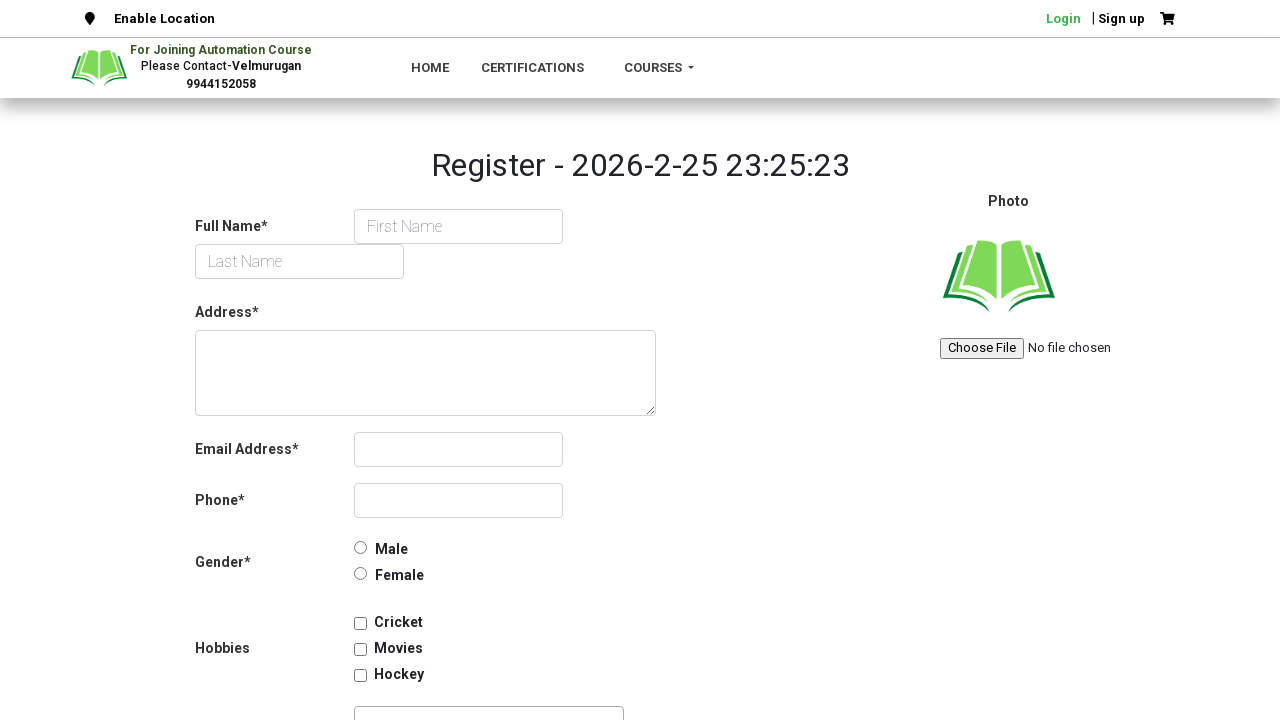

Located the country dropdown element
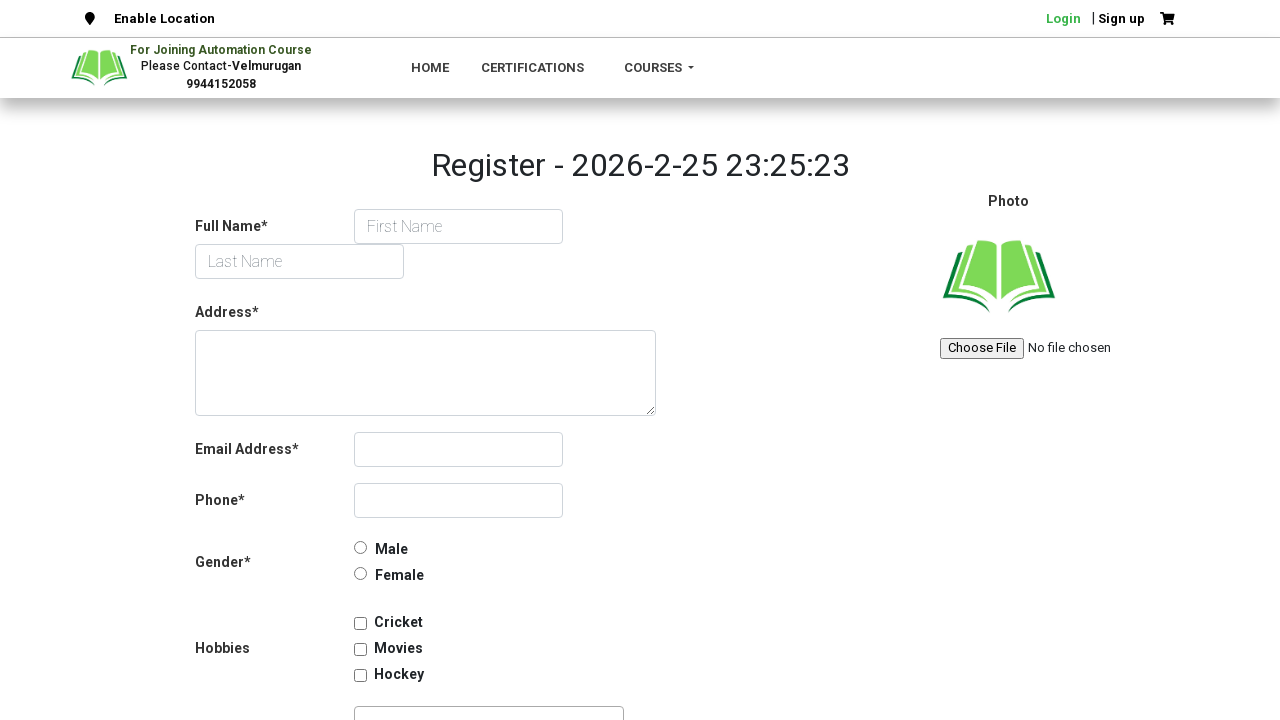

Retrieved all options from the country dropdown
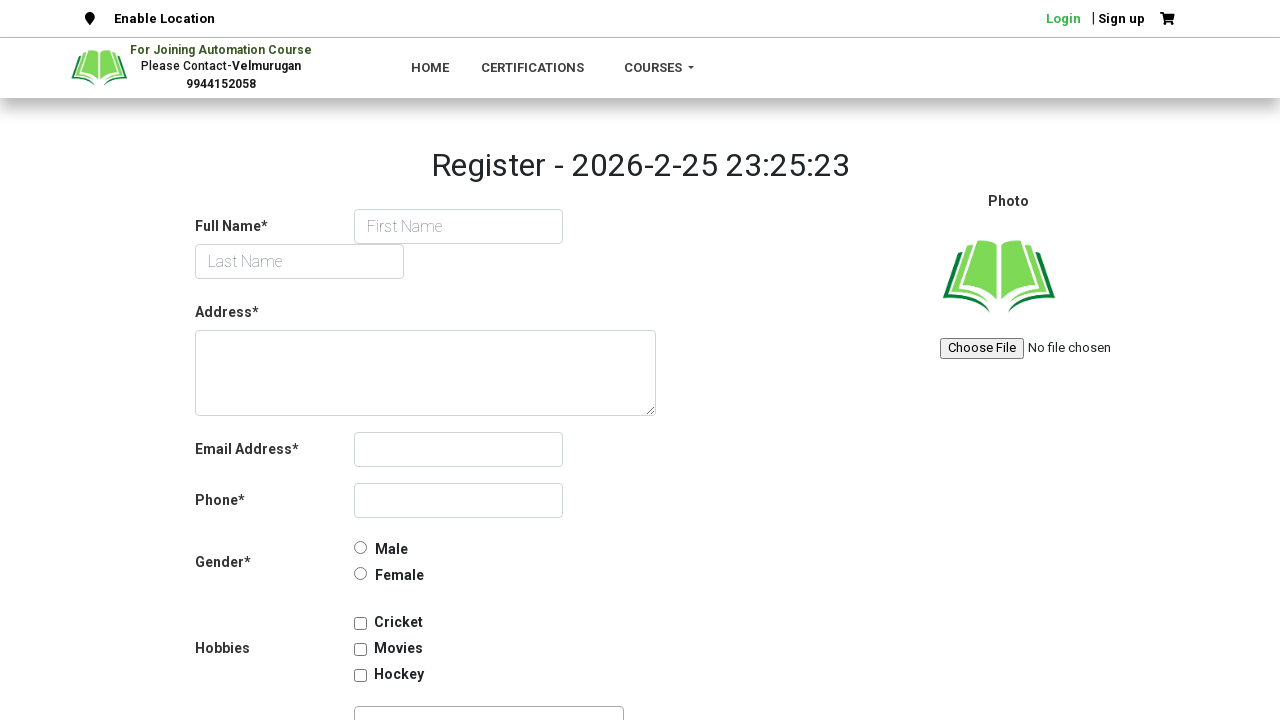

Verified country dropdown contains options
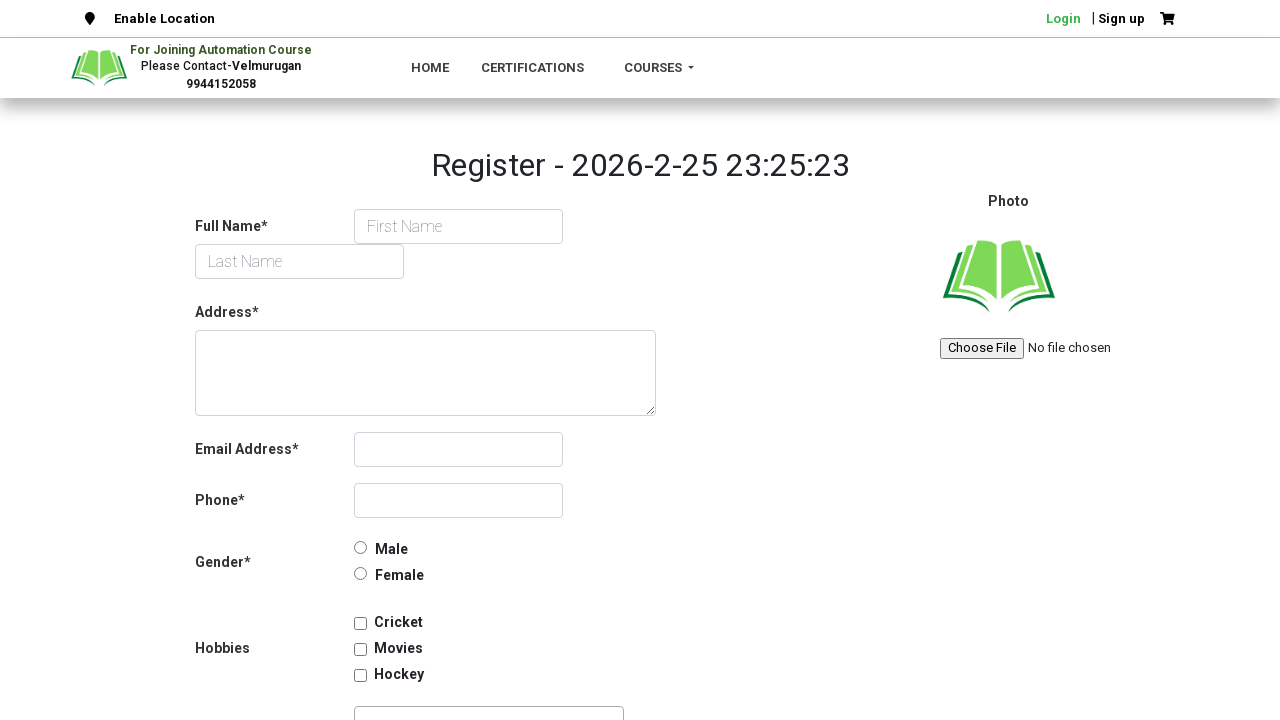

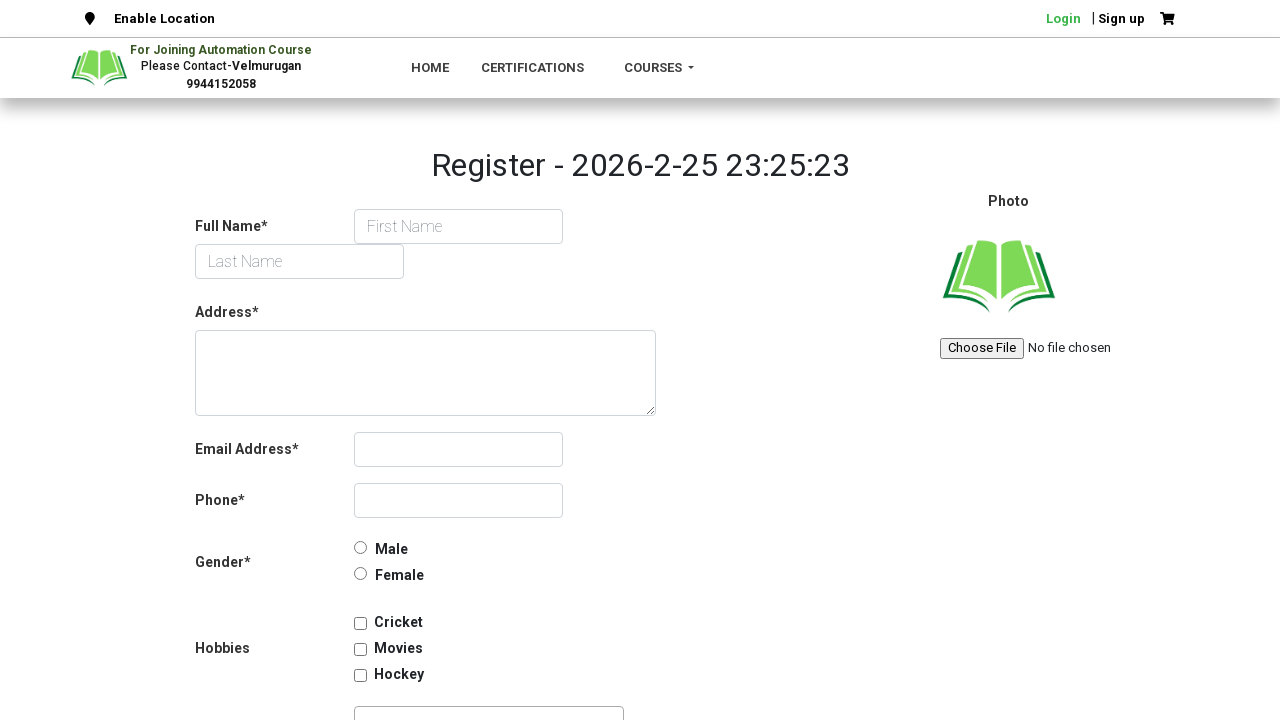